Tests that the Clear completed button appears after marking an item complete

Starting URL: https://demo.playwright.dev/todomvc

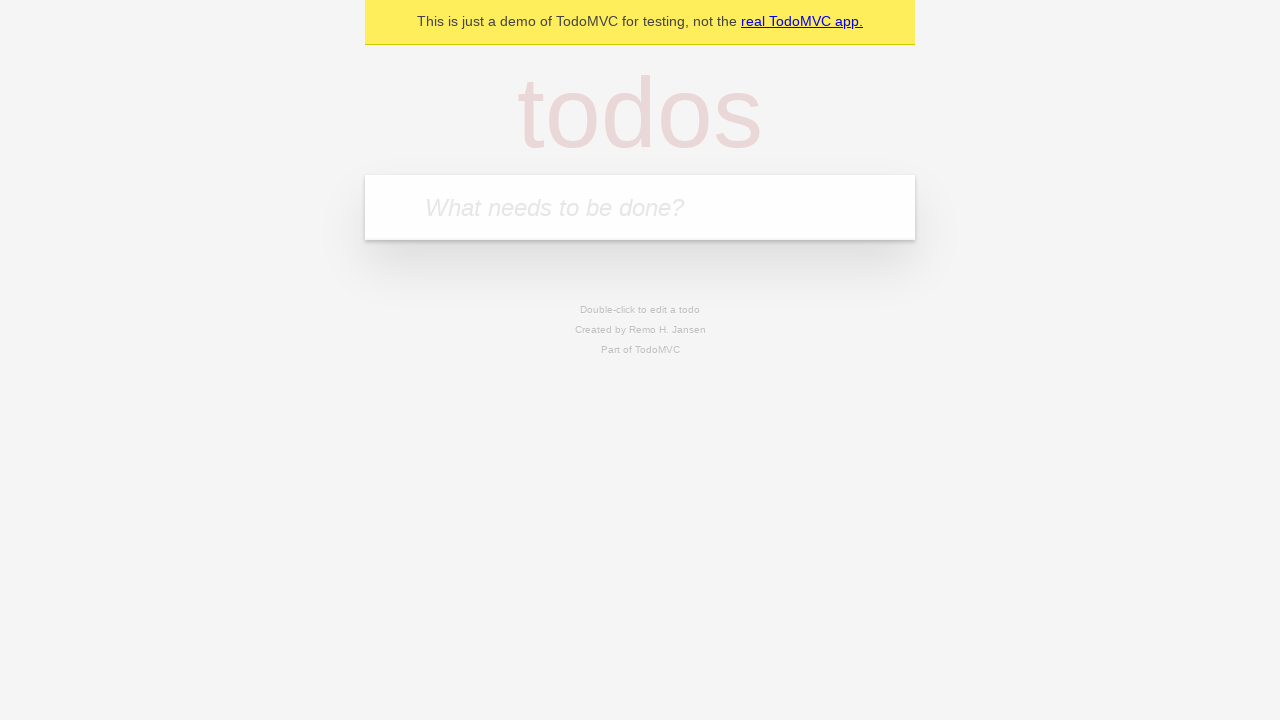

Filled todo input with 'buy some cheese' on internal:attr=[placeholder="What needs to be done?"i]
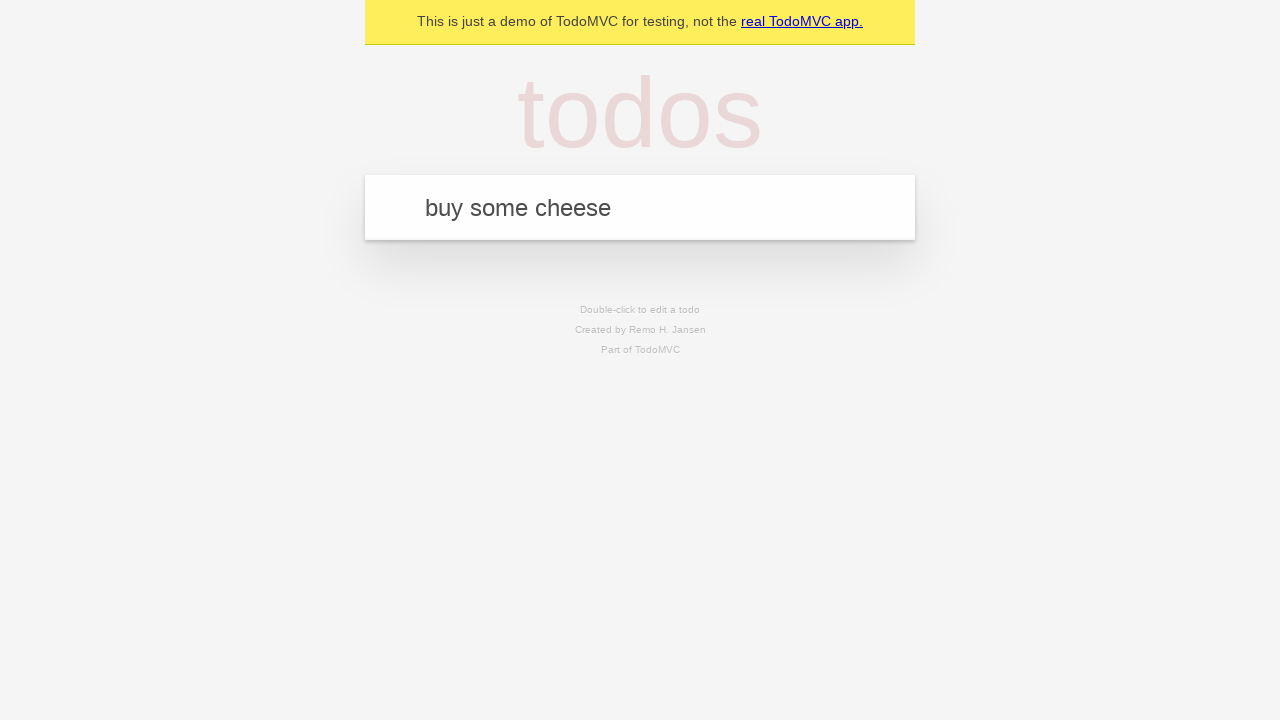

Pressed Enter to add first todo on internal:attr=[placeholder="What needs to be done?"i]
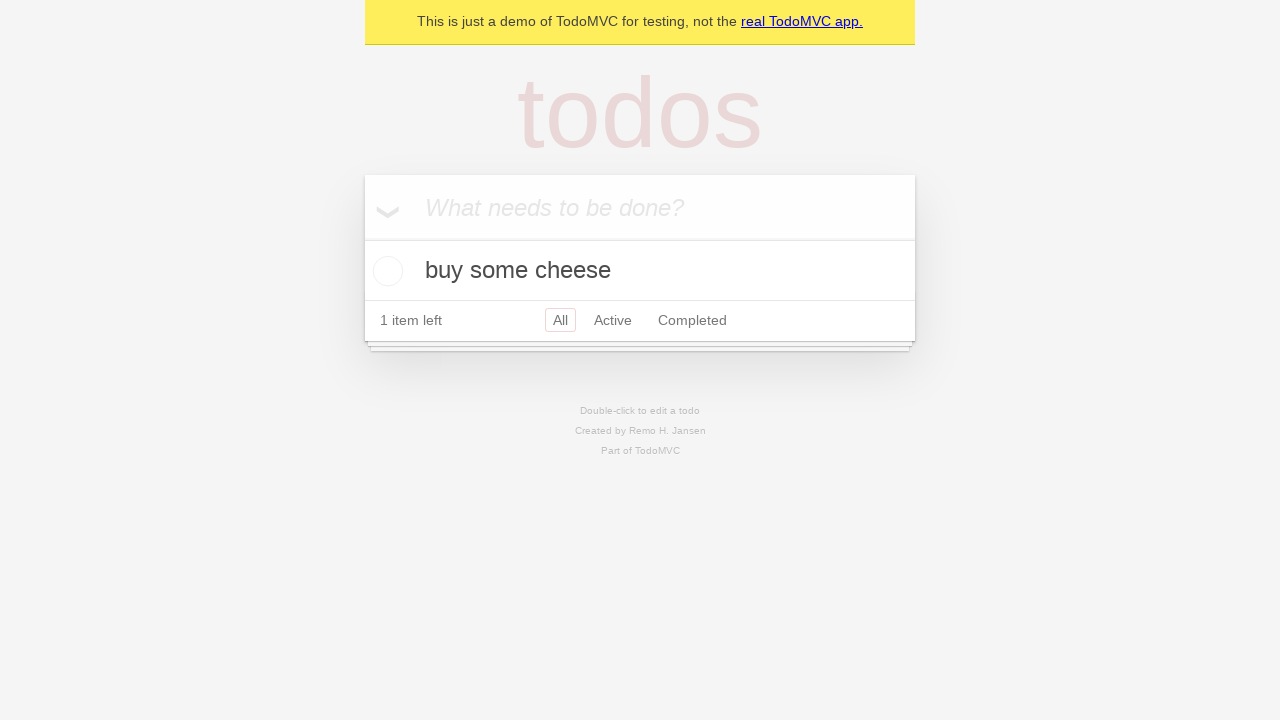

Filled todo input with 'feed the cat' on internal:attr=[placeholder="What needs to be done?"i]
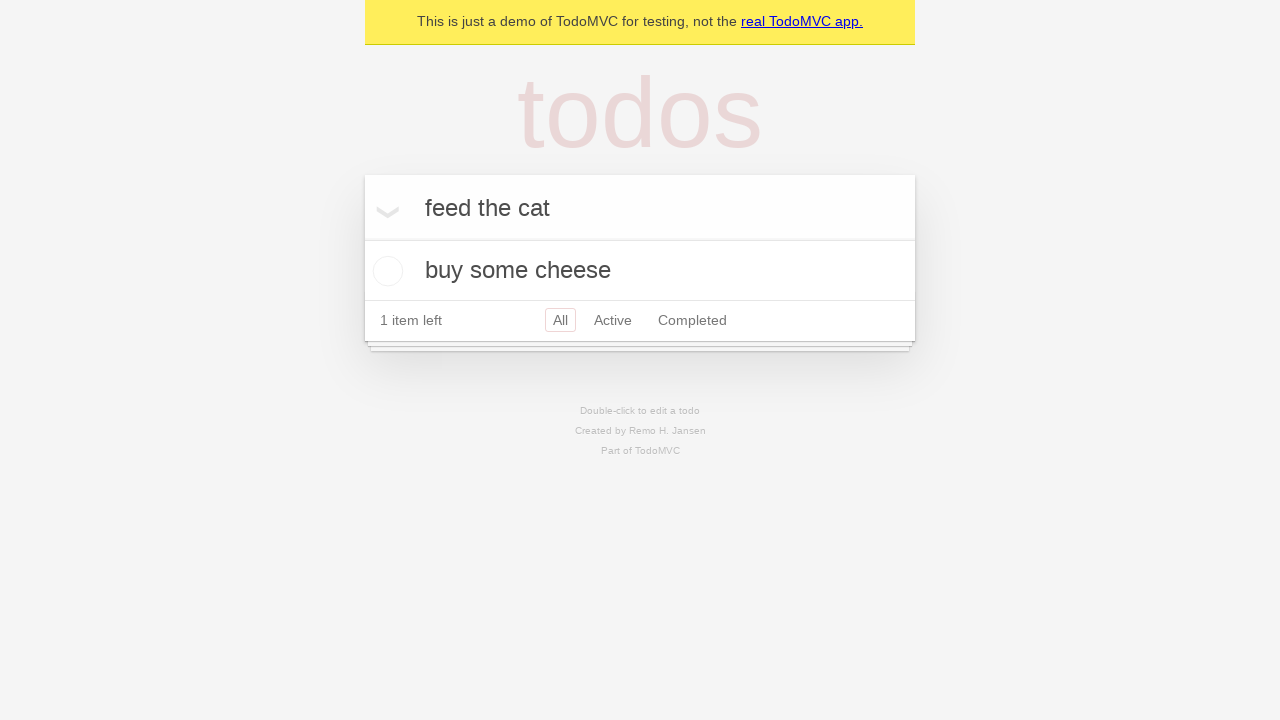

Pressed Enter to add second todo on internal:attr=[placeholder="What needs to be done?"i]
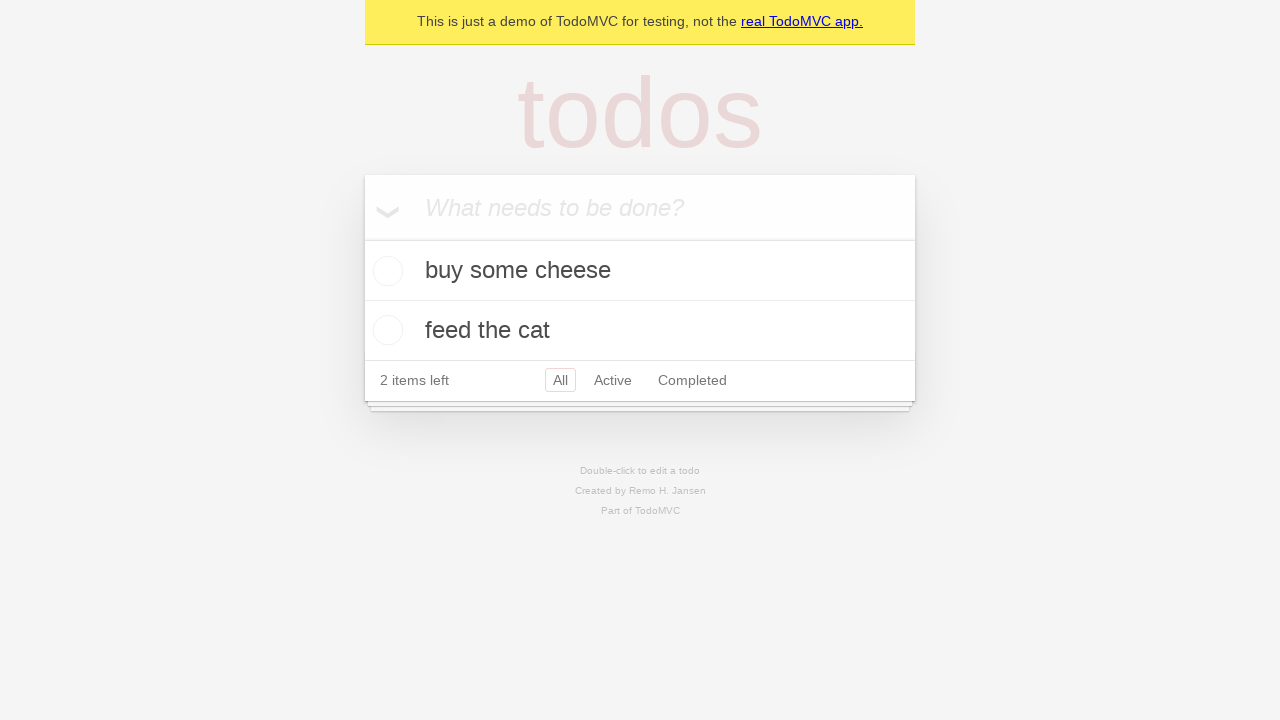

Filled todo input with 'book a doctors appointment' on internal:attr=[placeholder="What needs to be done?"i]
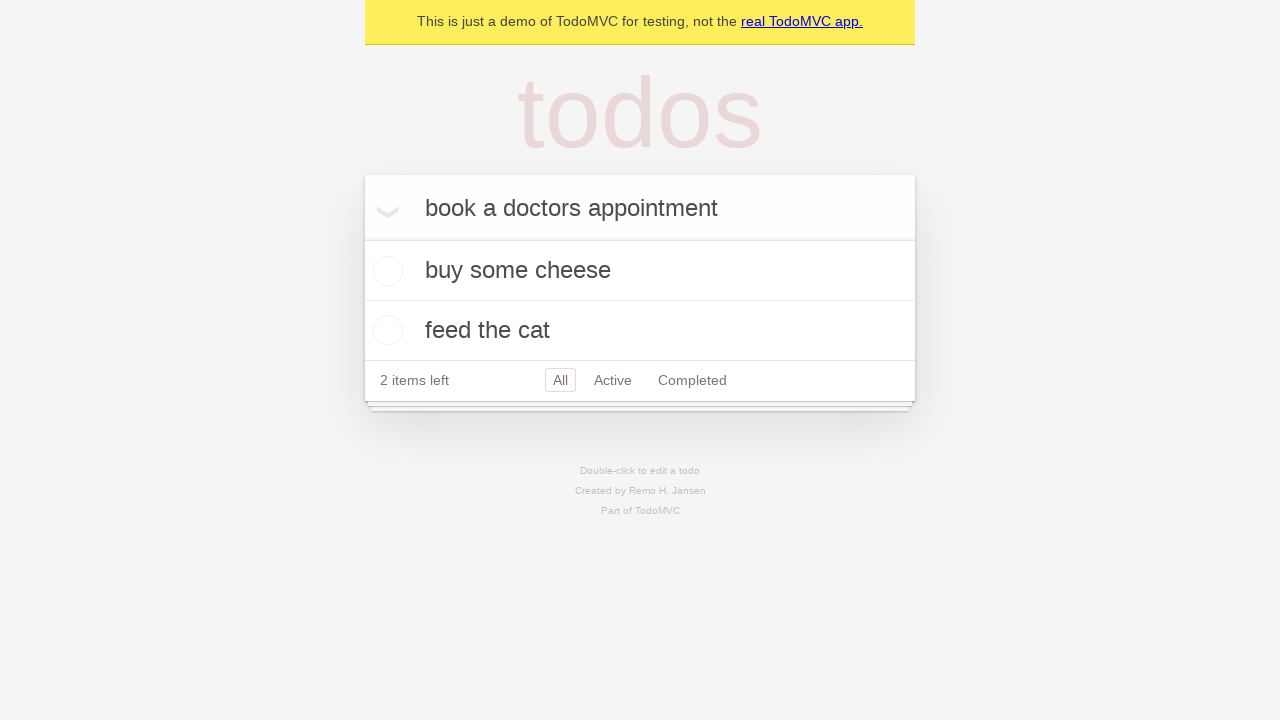

Pressed Enter to add third todo on internal:attr=[placeholder="What needs to be done?"i]
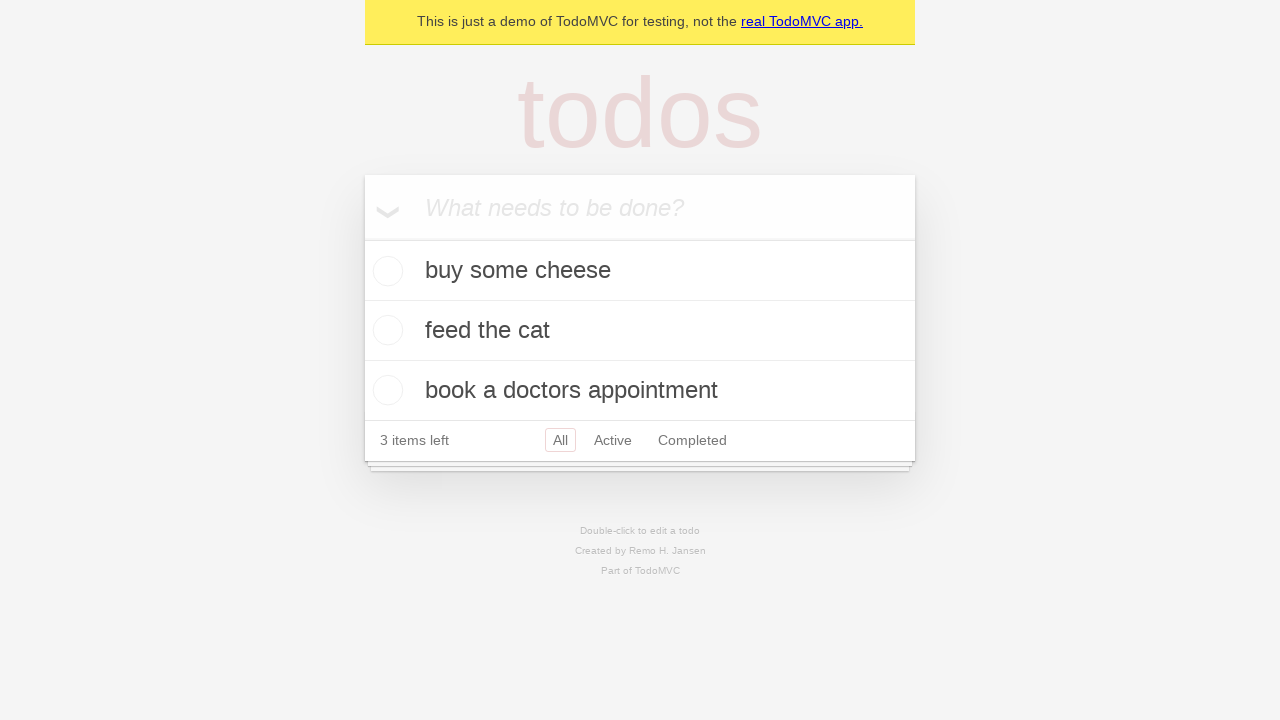

Marked first todo as complete at (385, 271) on .todo-list li .toggle >> nth=0
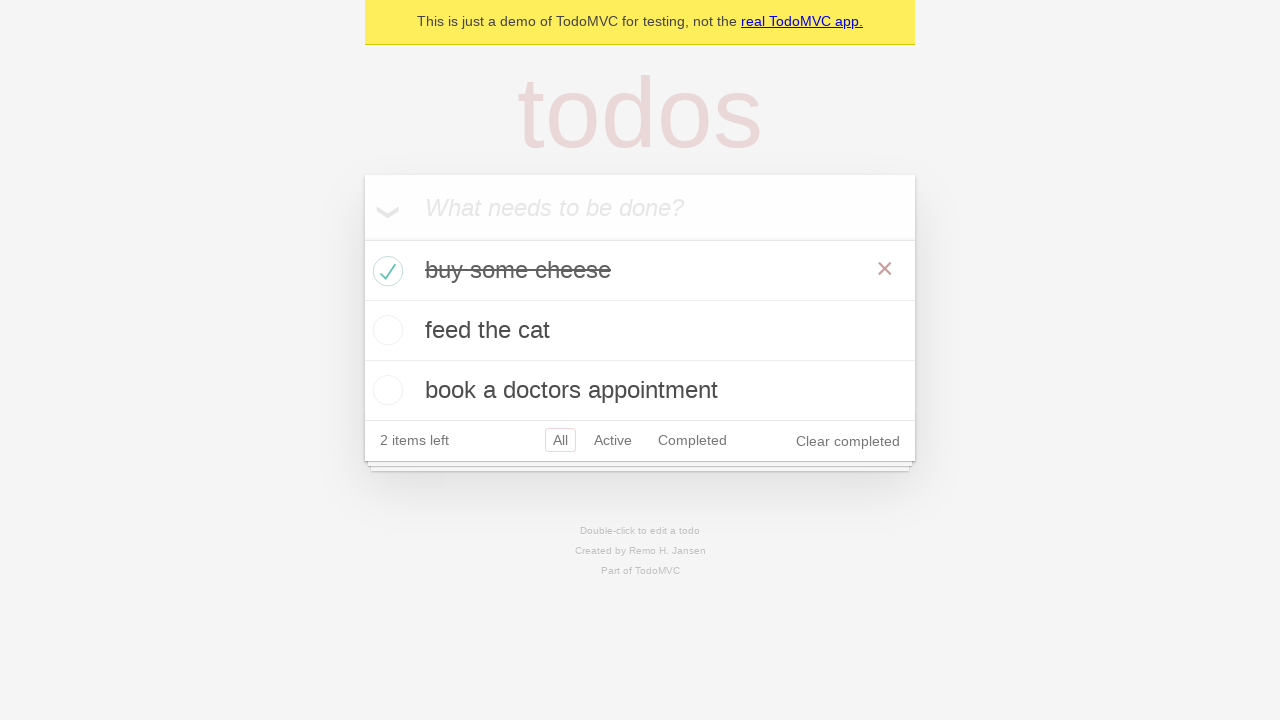

Clear completed button appeared
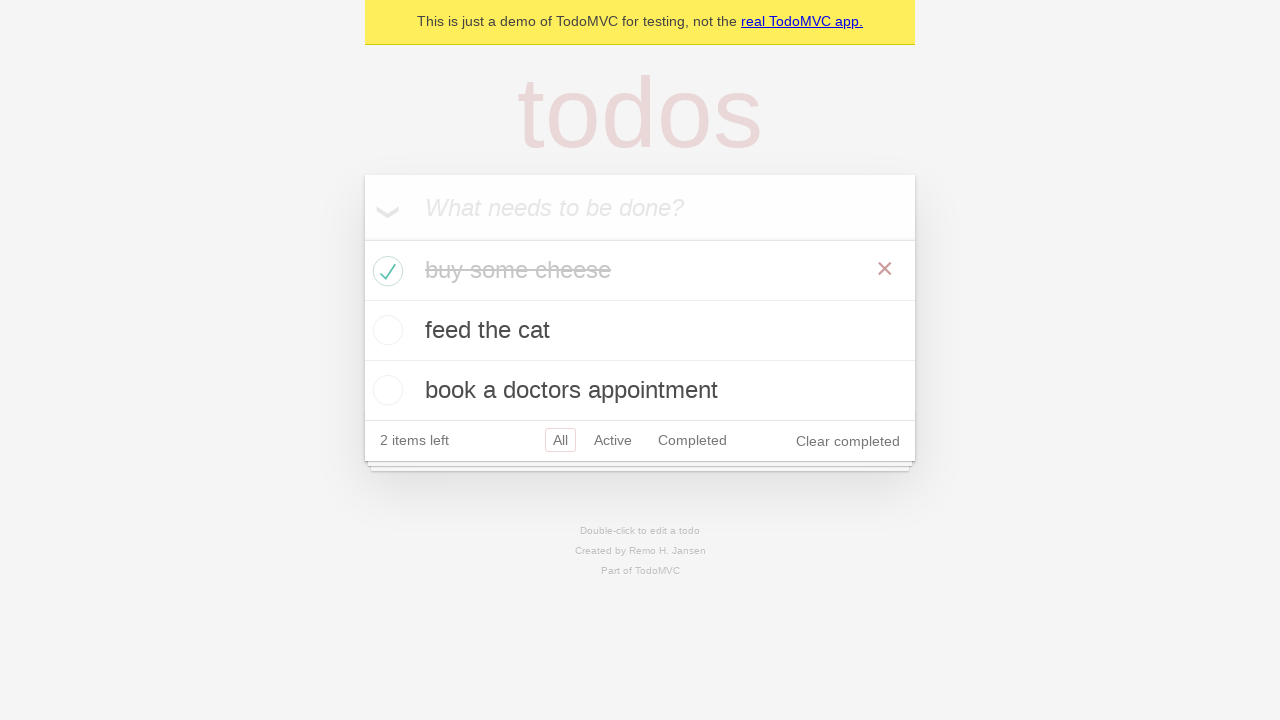

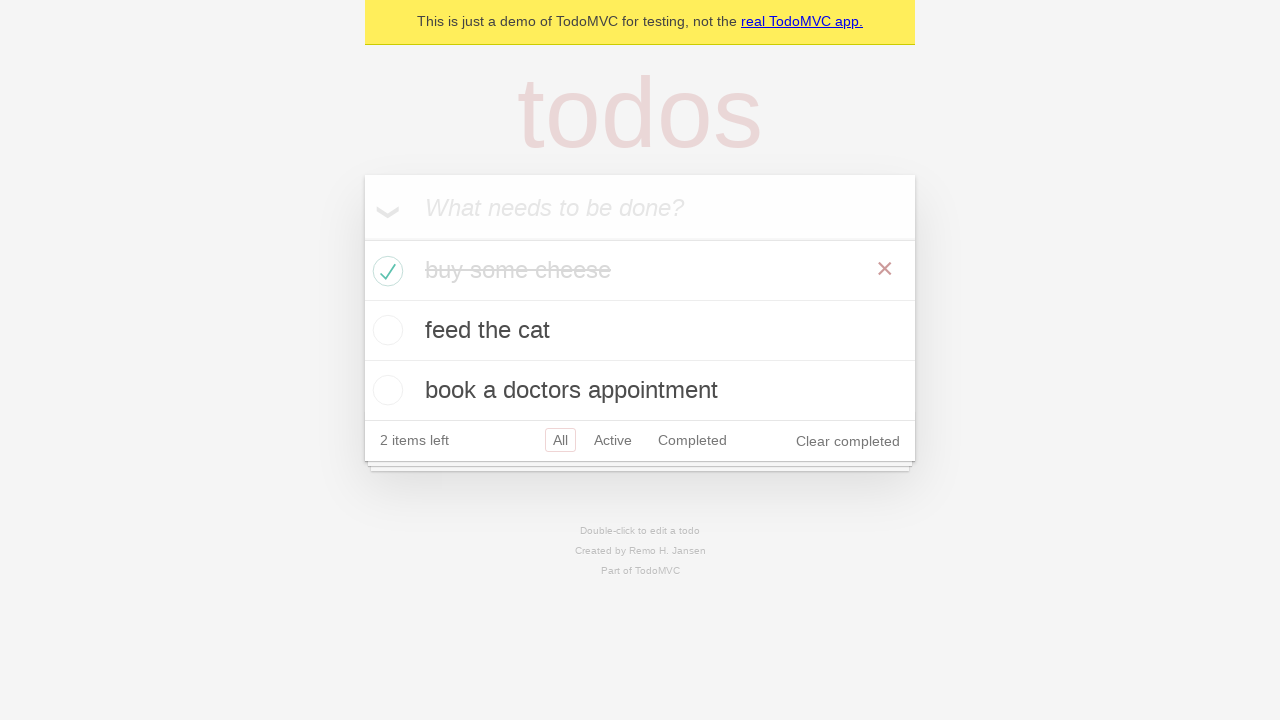